Tests that a todo item is removed if an empty string is entered while editing

Starting URL: https://demo.playwright.dev/todomvc

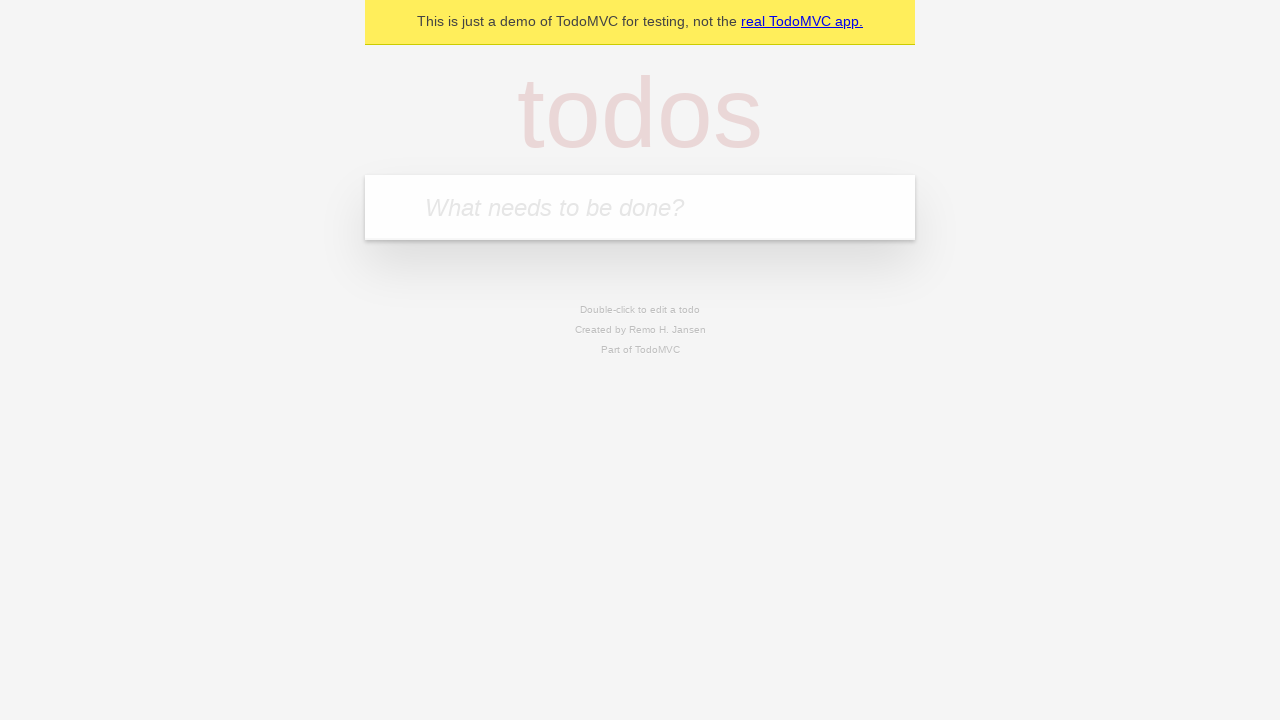

Filled todo input with 'buy some cheese' on internal:attr=[placeholder="What needs to be done?"i]
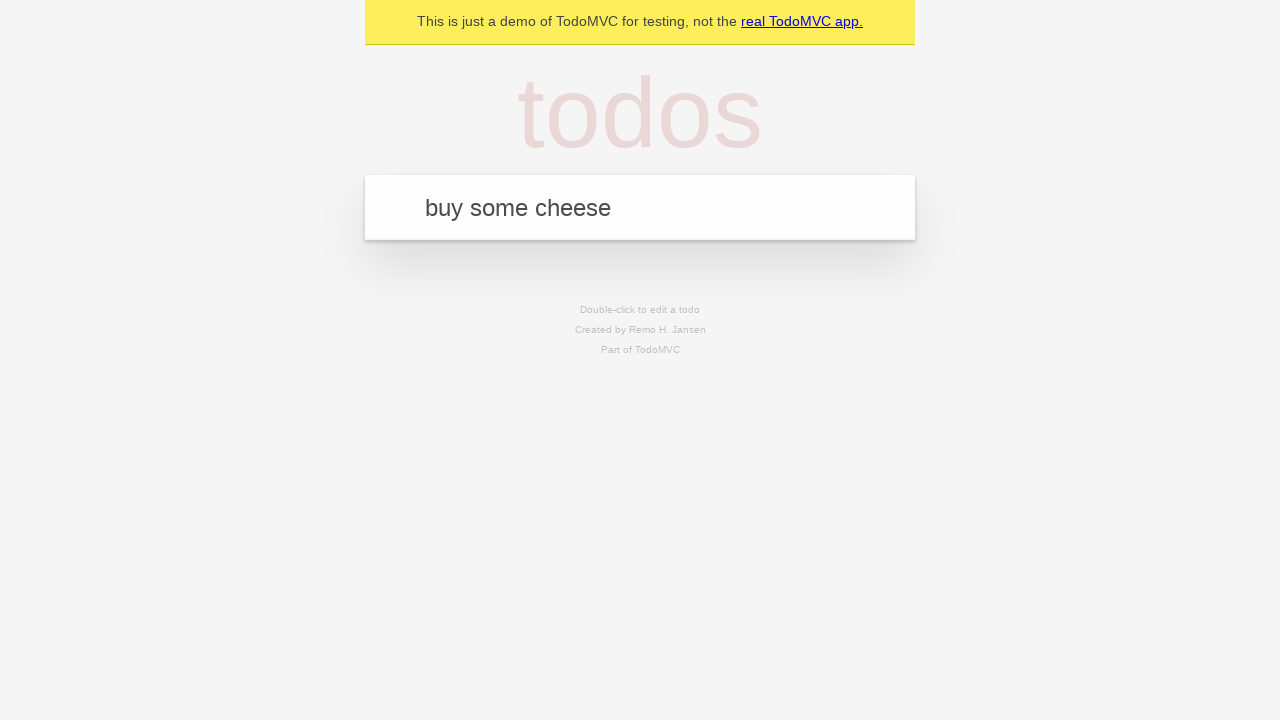

Pressed Enter to add first todo on internal:attr=[placeholder="What needs to be done?"i]
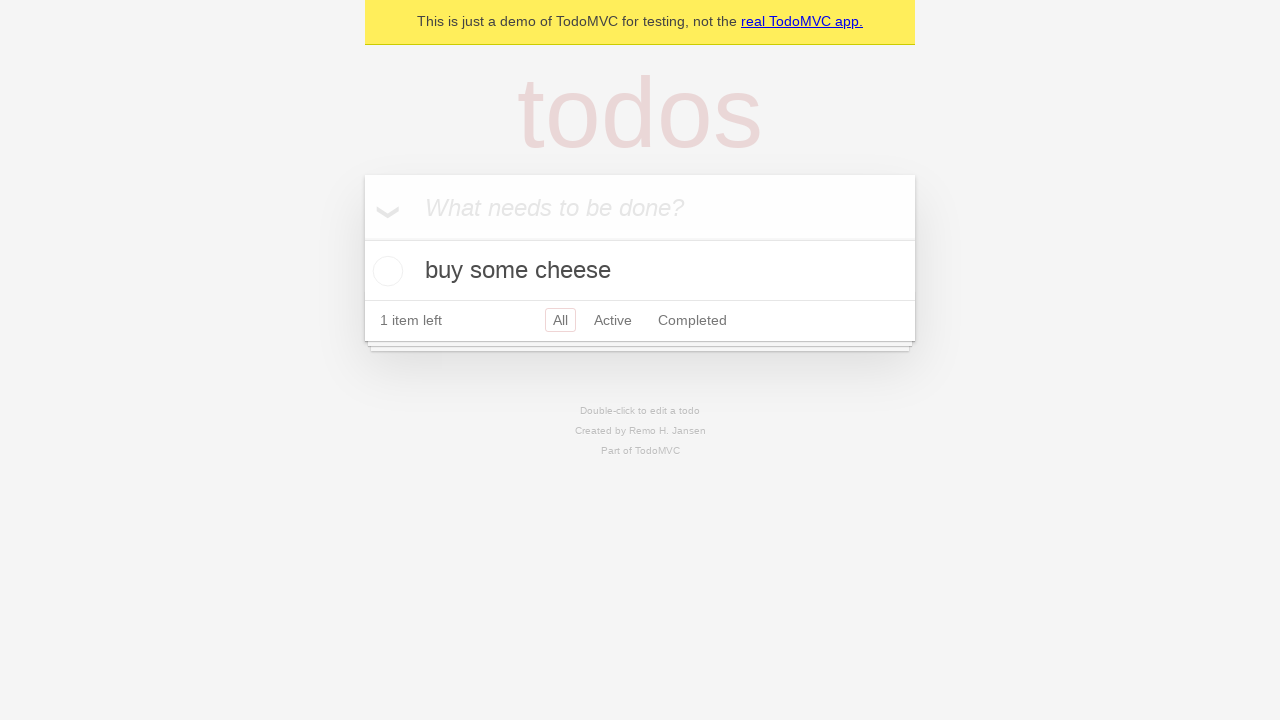

Filled todo input with 'feed the cat' on internal:attr=[placeholder="What needs to be done?"i]
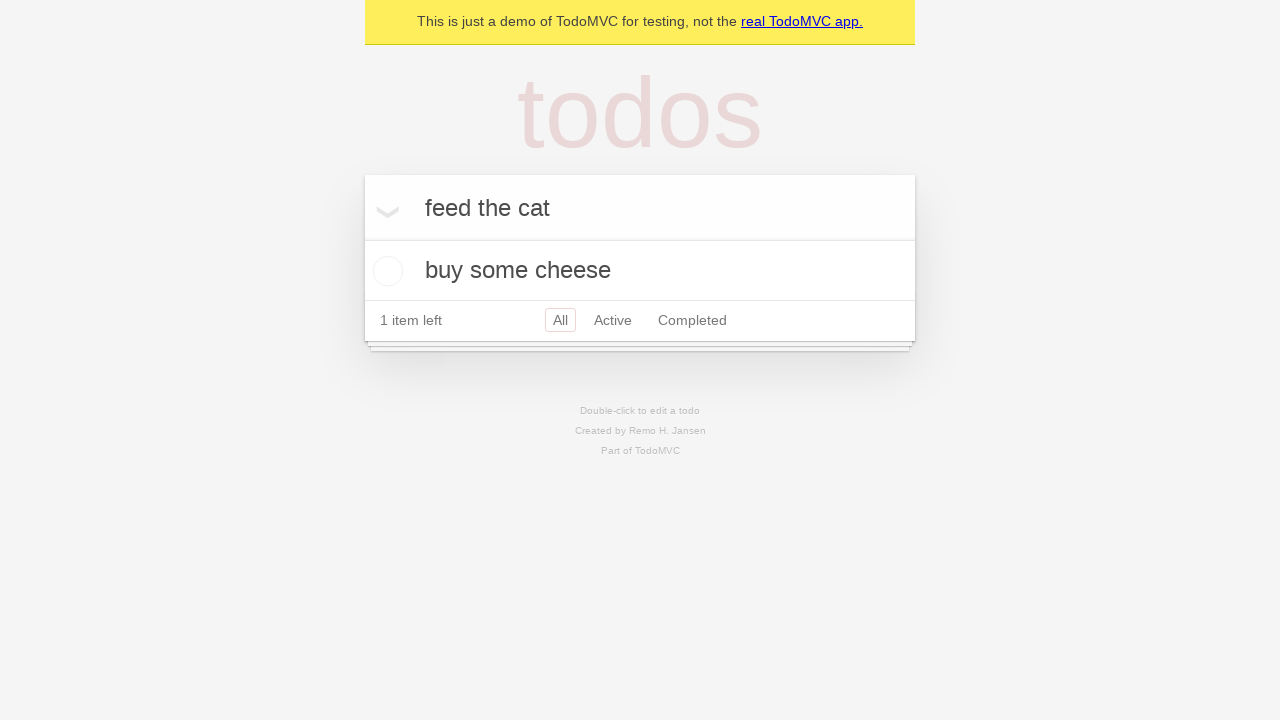

Pressed Enter to add second todo on internal:attr=[placeholder="What needs to be done?"i]
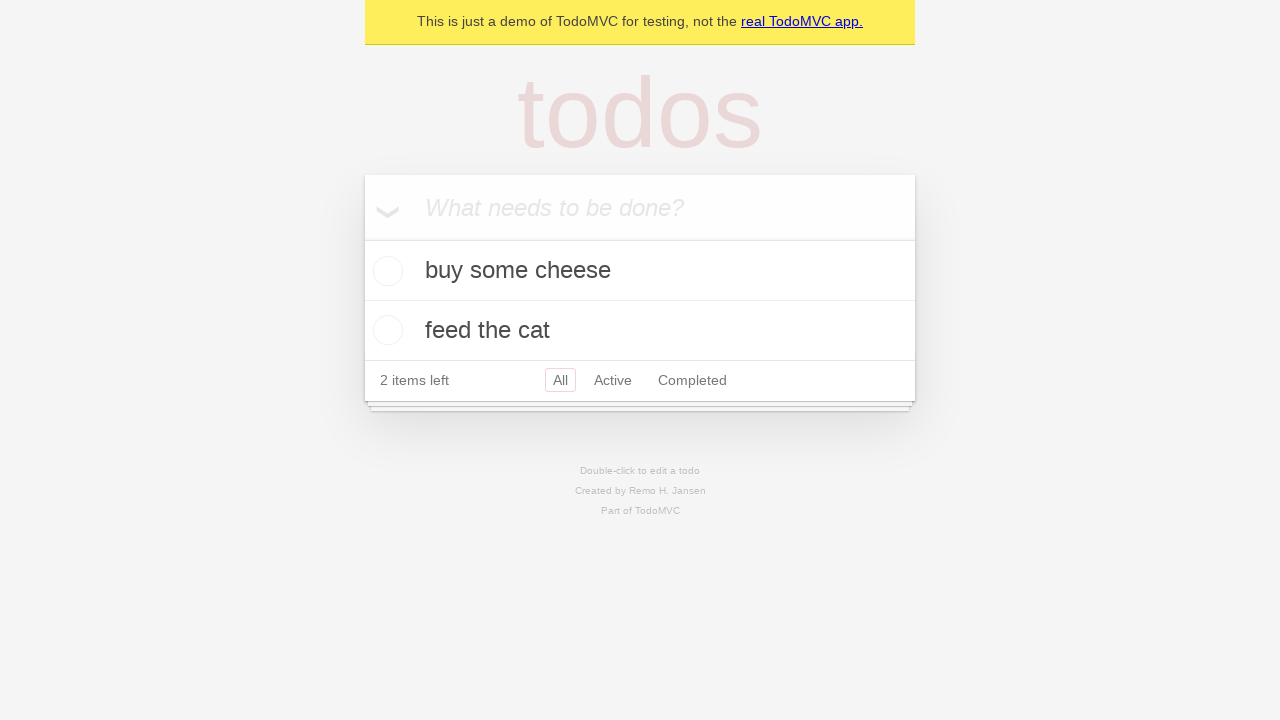

Filled todo input with 'book a doctors appointment' on internal:attr=[placeholder="What needs to be done?"i]
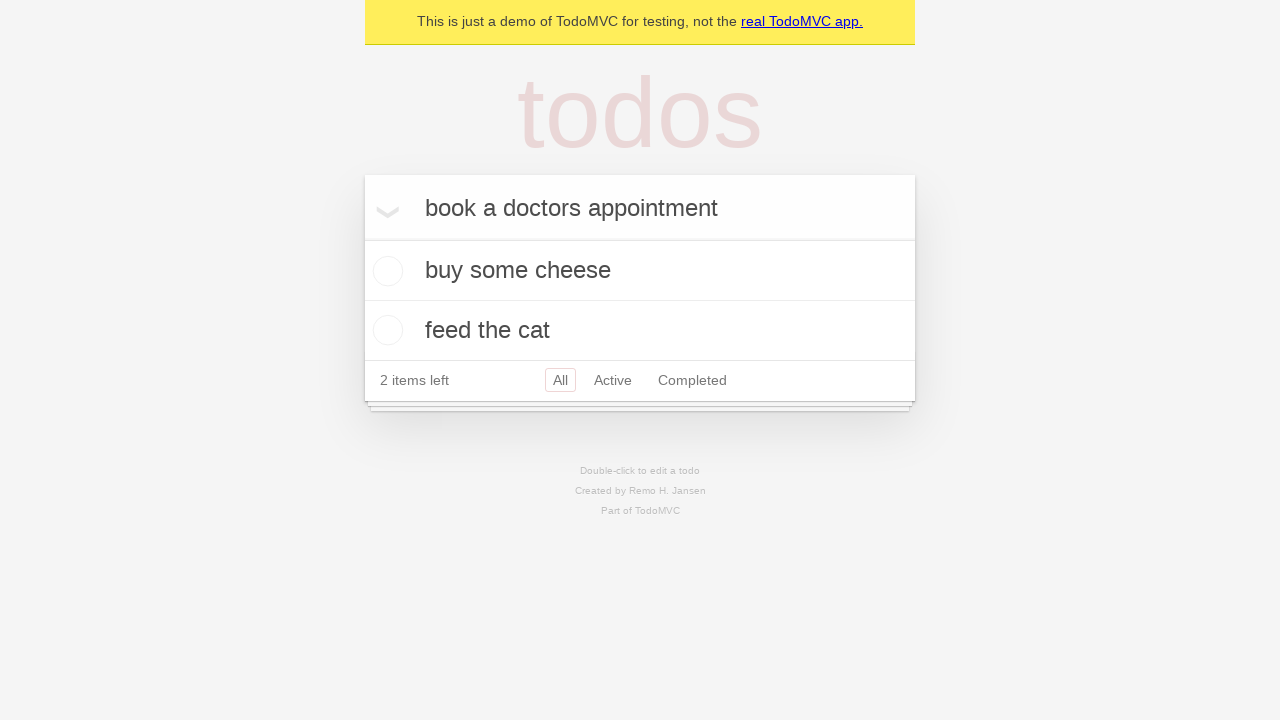

Pressed Enter to add third todo on internal:attr=[placeholder="What needs to be done?"i]
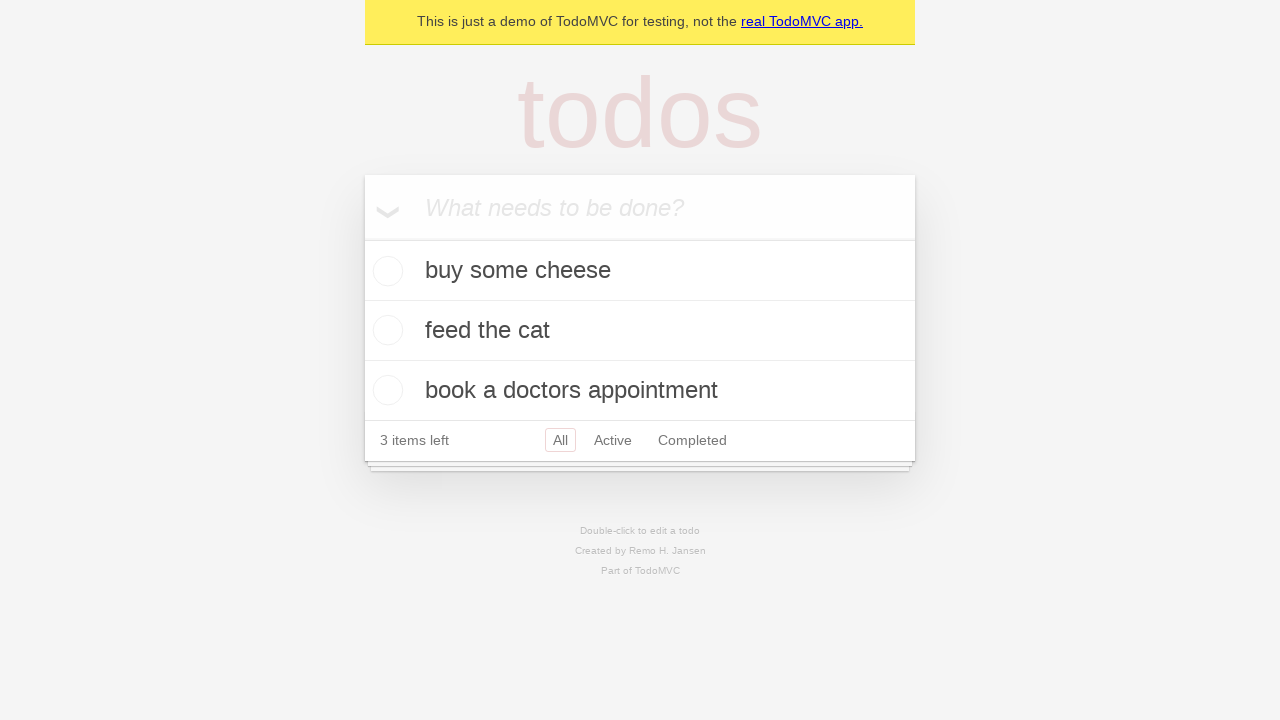

Double-clicked second todo item to enter edit mode at (640, 331) on internal:testid=[data-testid="todo-item"s] >> nth=1
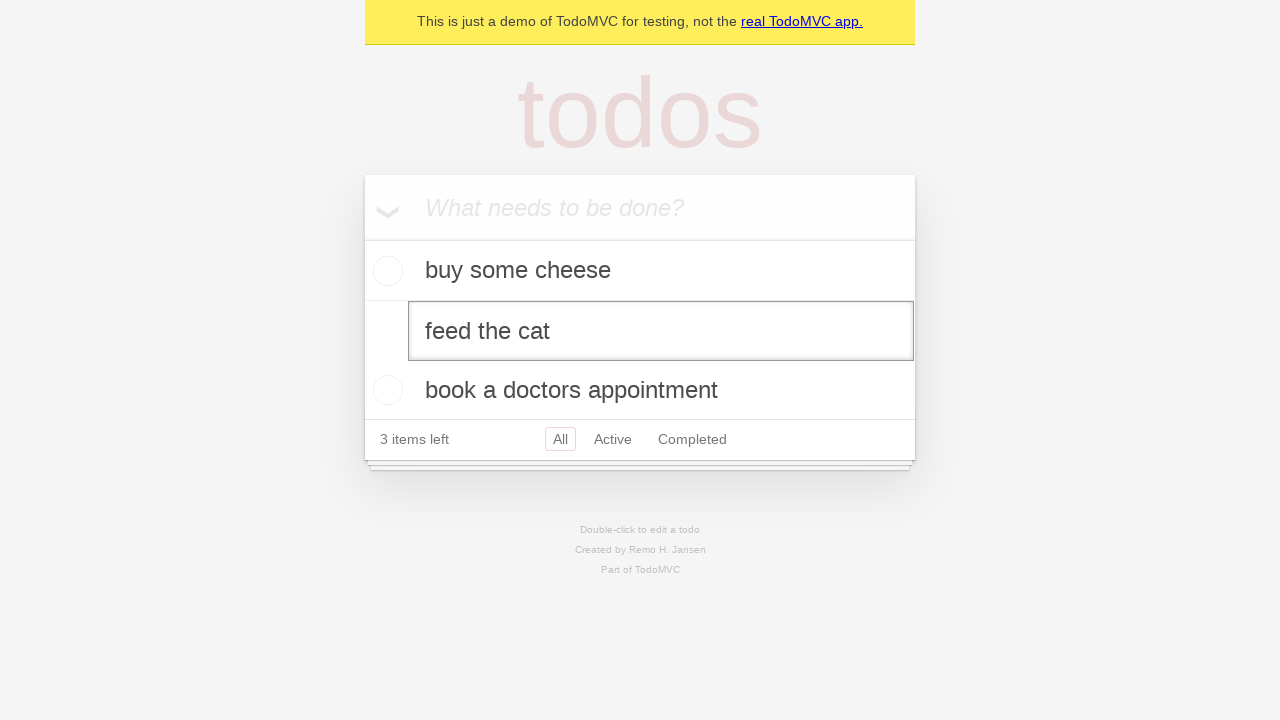

Cleared the todo text by filling with empty string on internal:testid=[data-testid="todo-item"s] >> nth=1 >> internal:role=textbox[nam
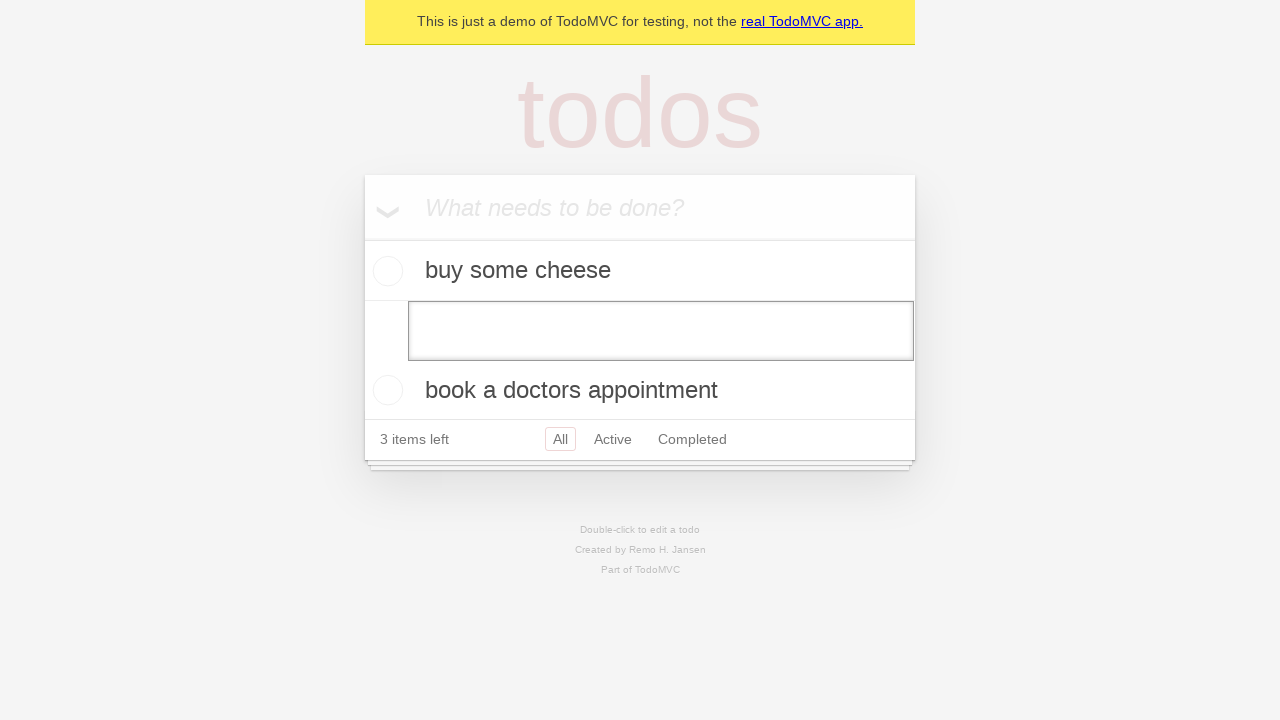

Pressed Enter to confirm empty edit, removing the todo item on internal:testid=[data-testid="todo-item"s] >> nth=1 >> internal:role=textbox[nam
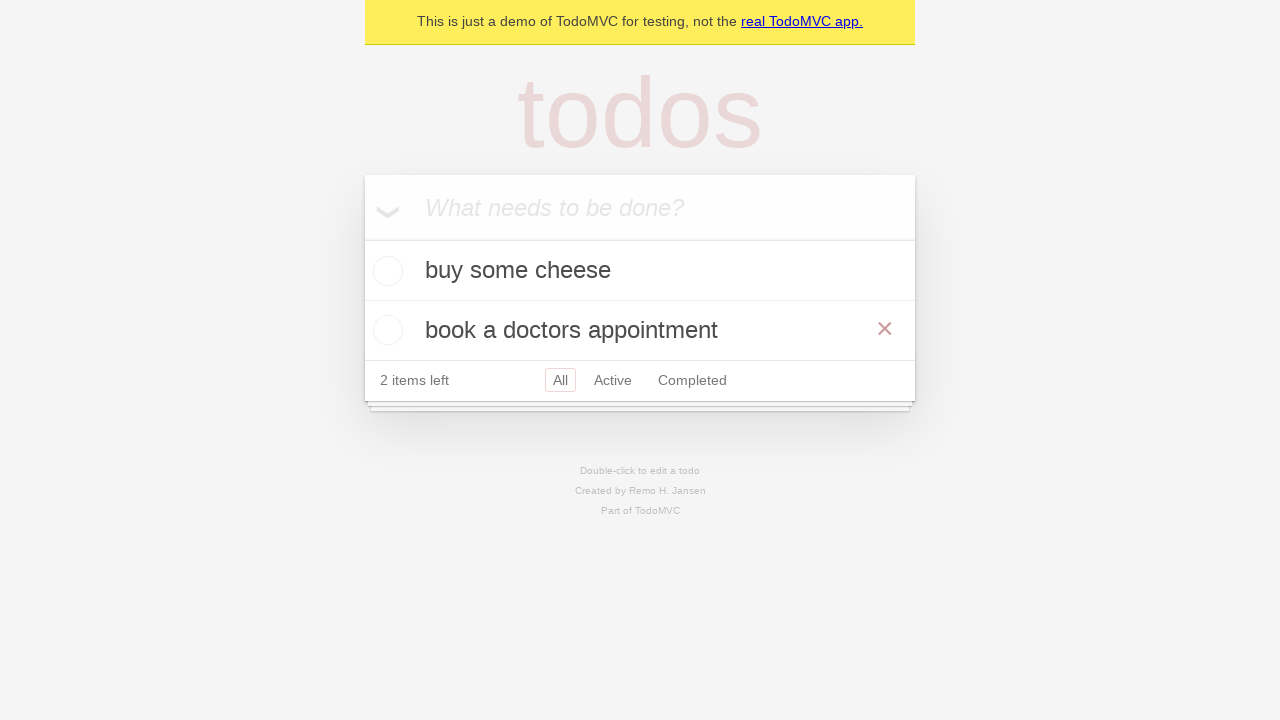

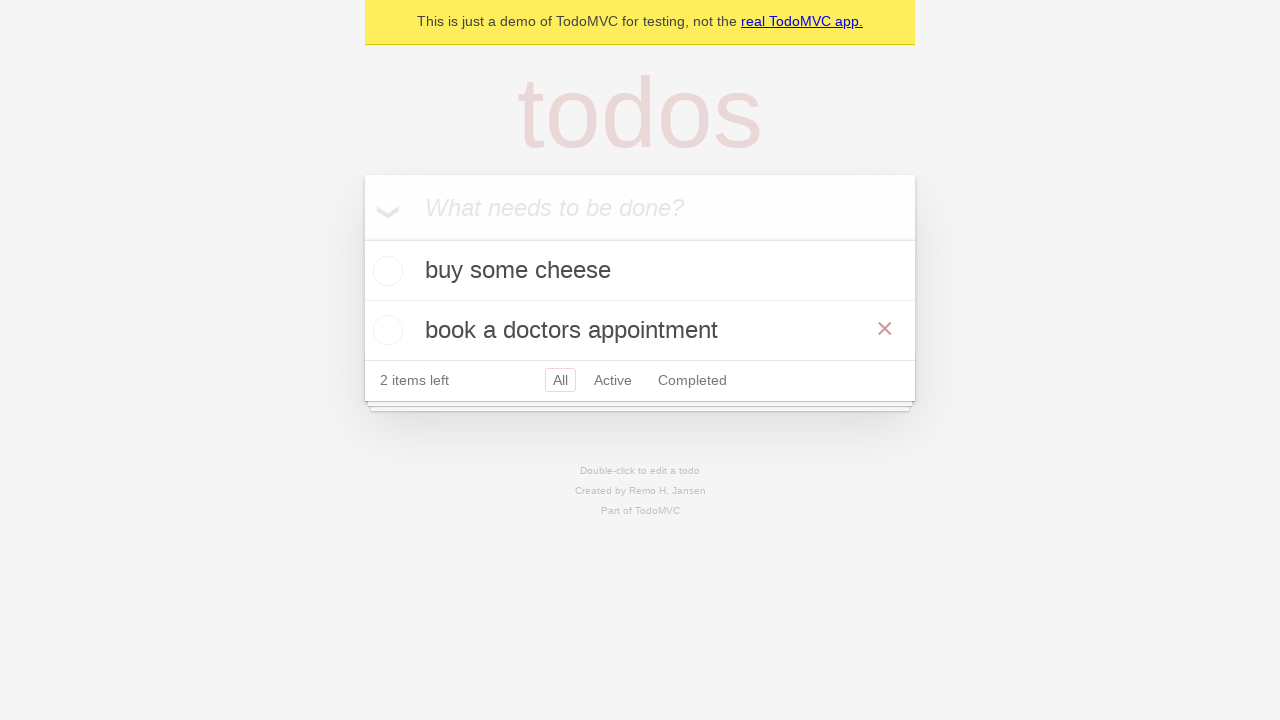